Tests the dynamic controls page by verifying a textbox is initially disabled, clicking the Enable button, waiting for the textbox to become enabled, and verifying the success message appears.

Starting URL: https://the-internet.herokuapp.com/dynamic_controls

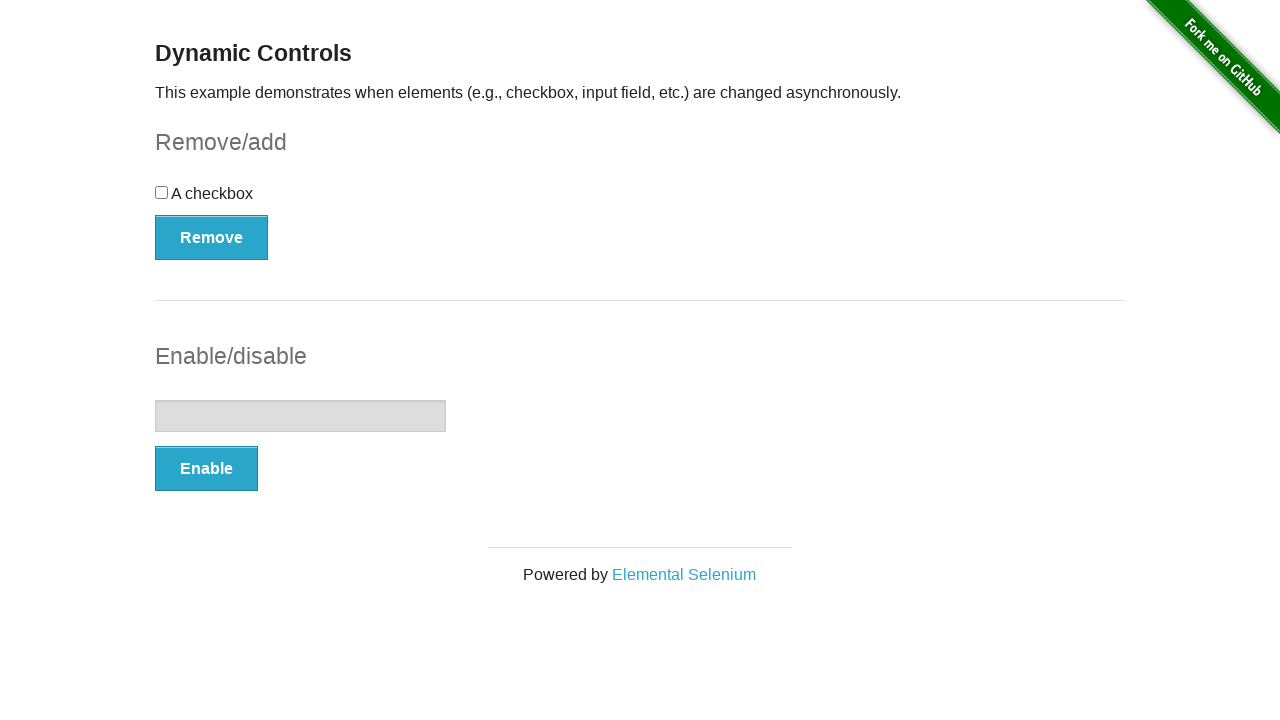

Navigated to dynamic controls page
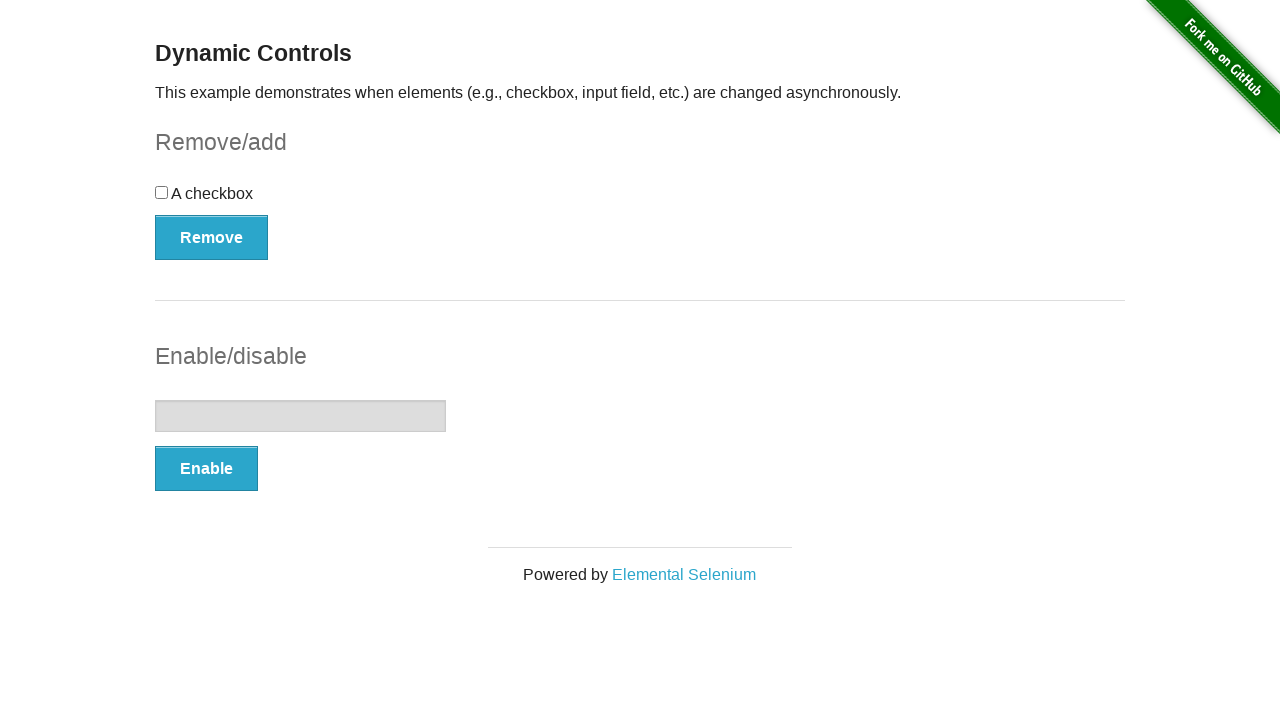

Located textbox element
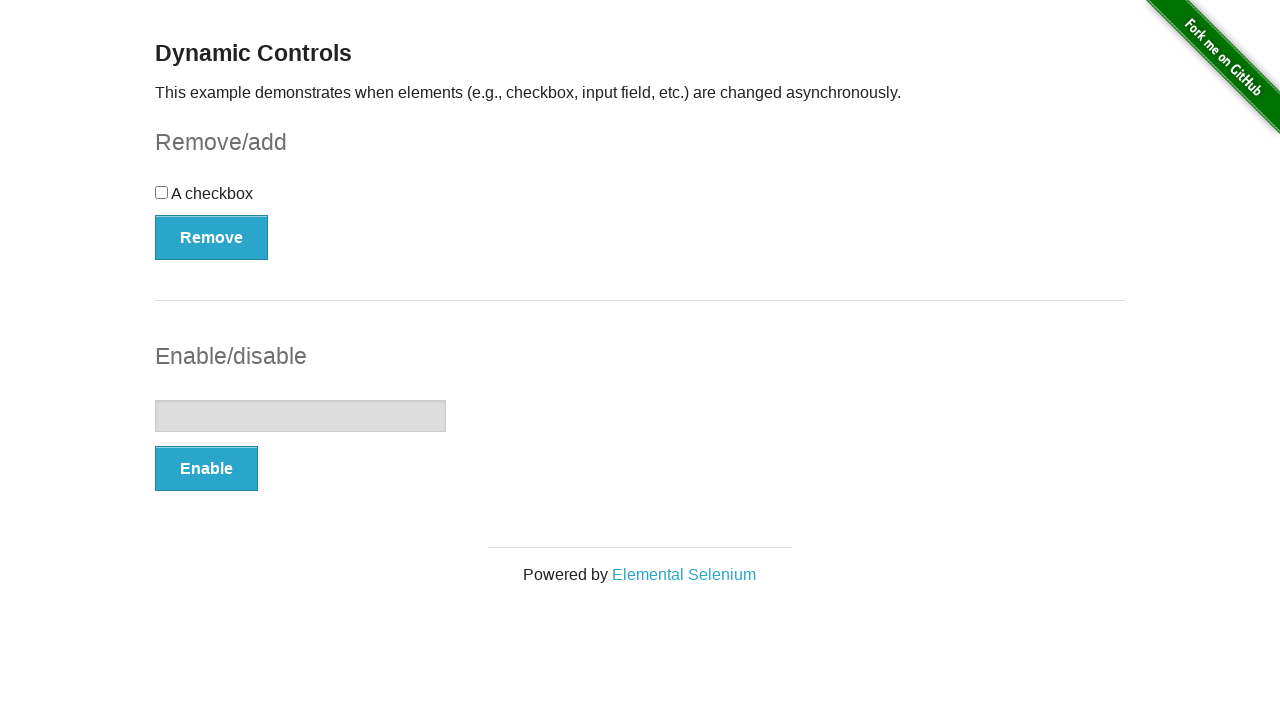

Verified textbox is initially disabled
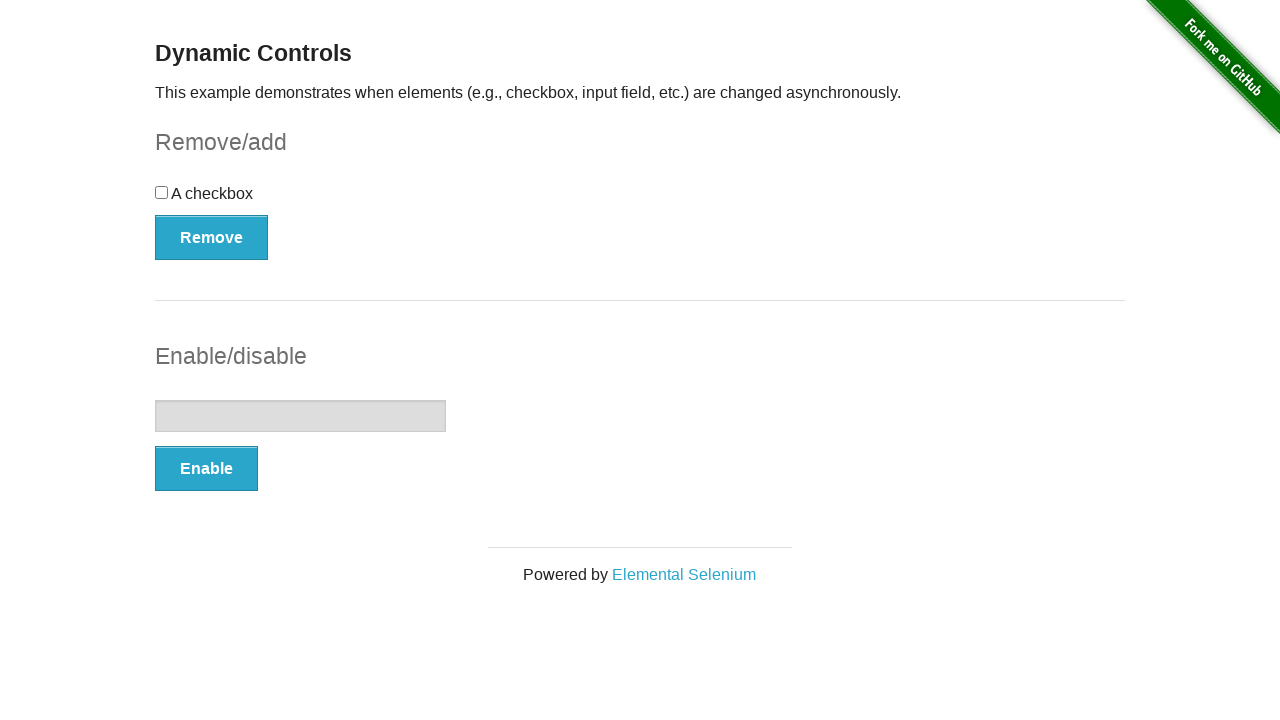

Clicked the Enable button at (206, 469) on xpath=//button[text()='Enable']
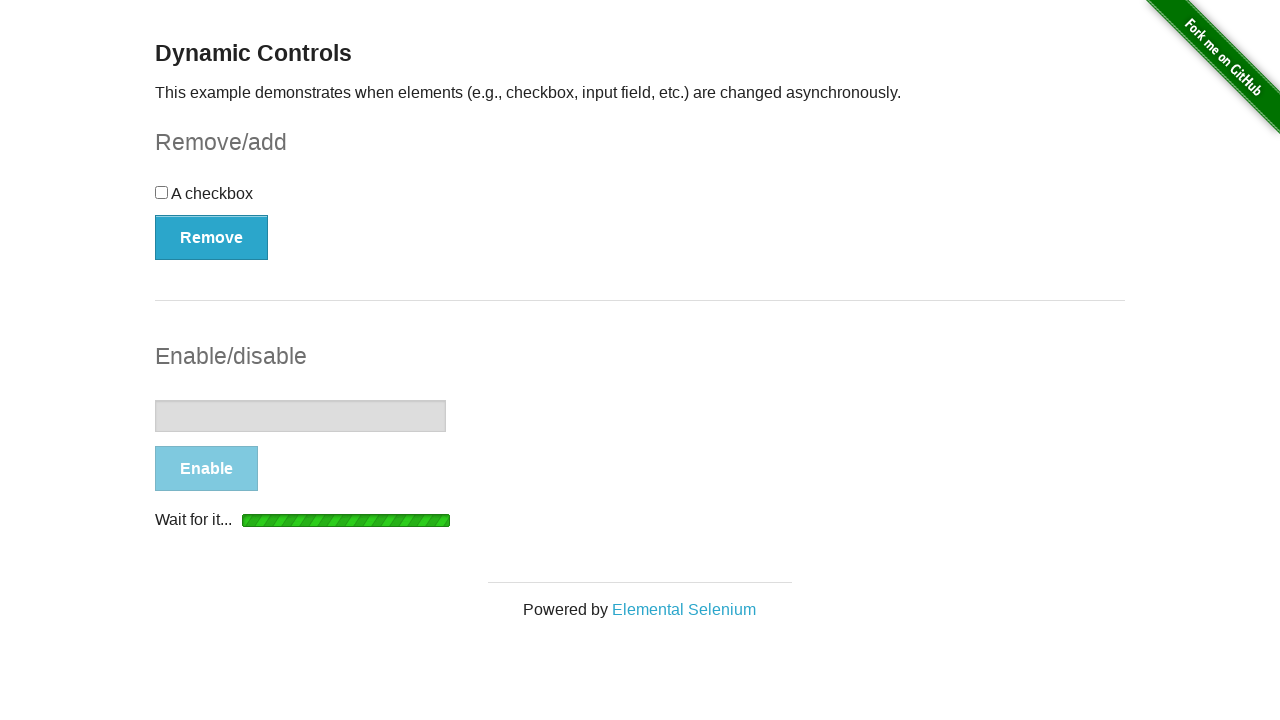

Waited for textbox to become enabled
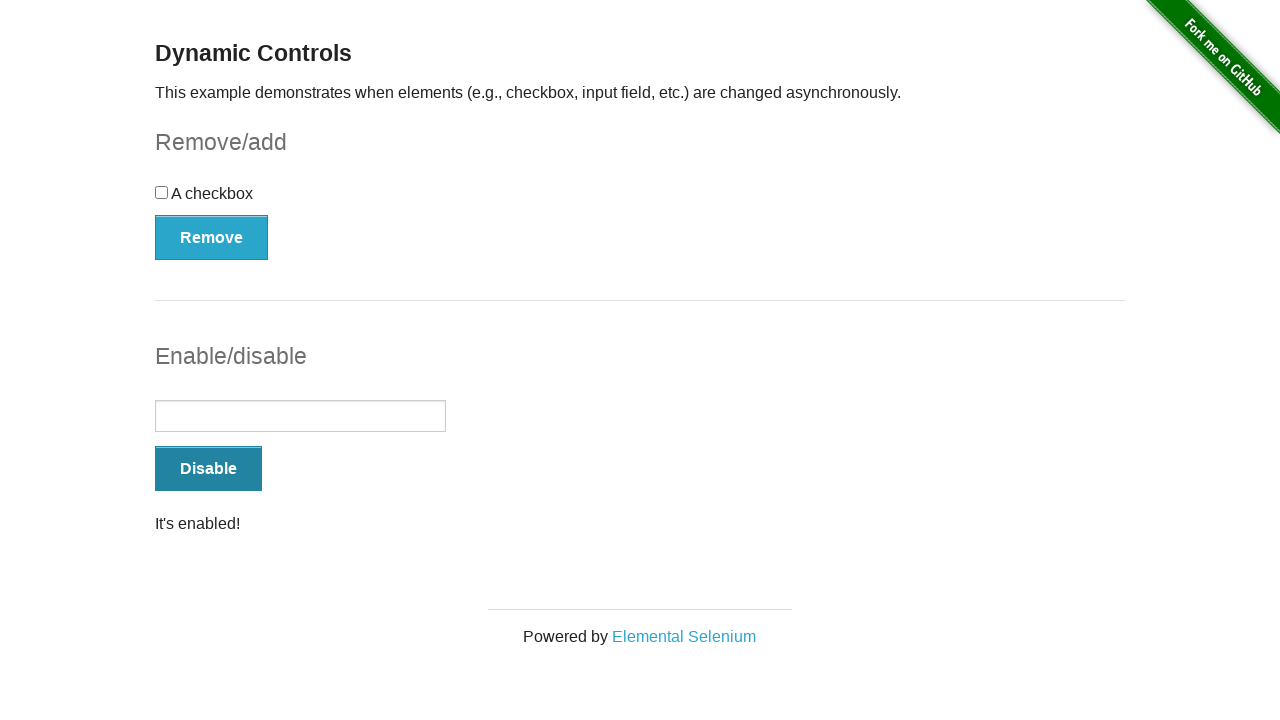

Located success message element
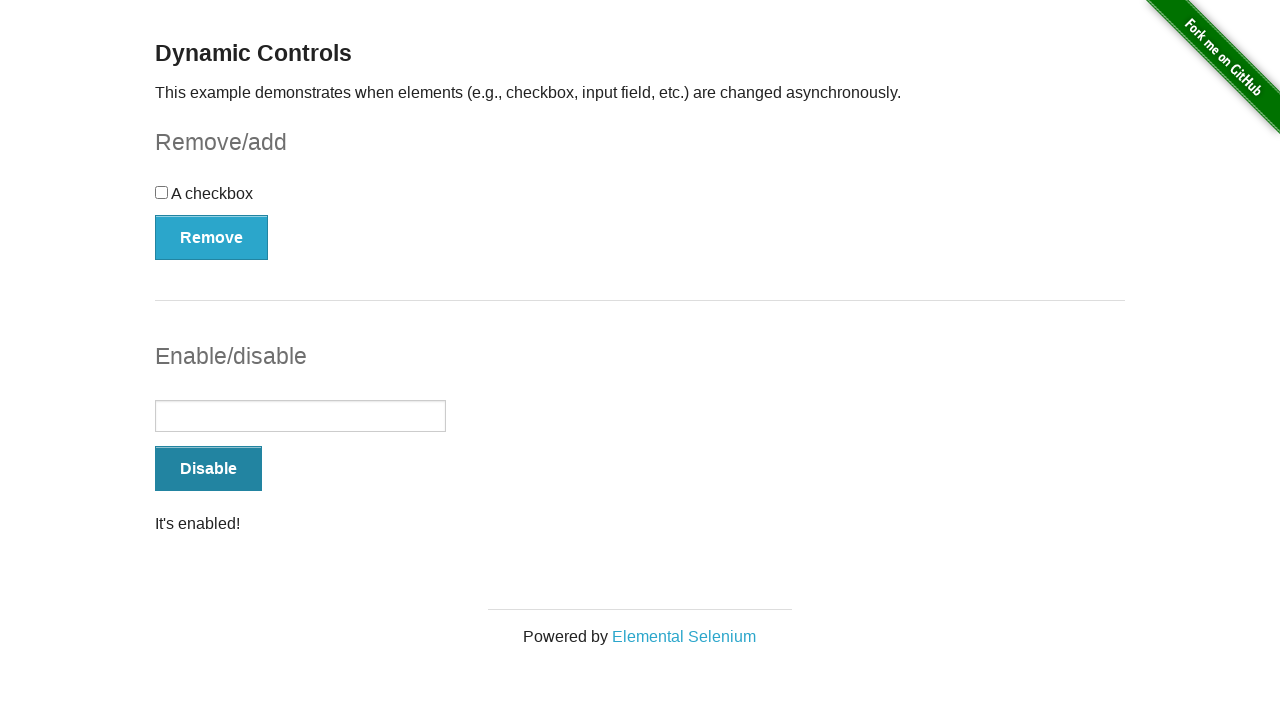

Verified success message is visible
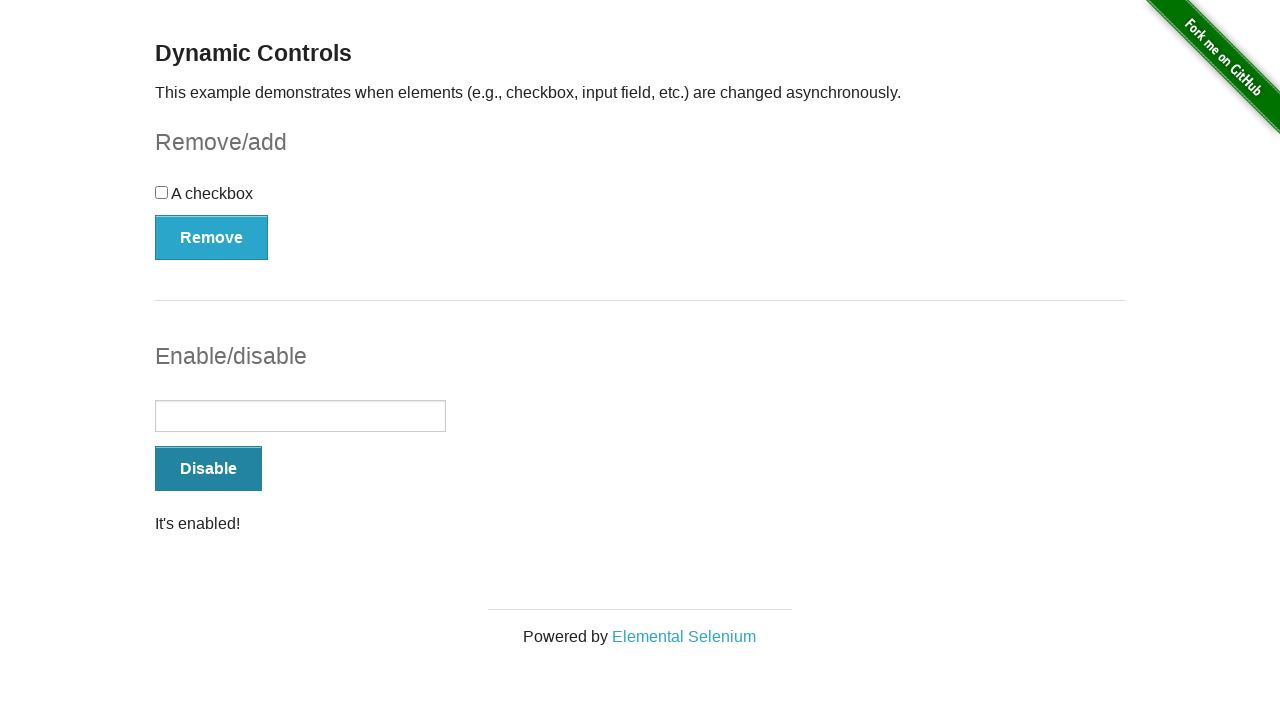

Verified success message contains 'It's enabled!'
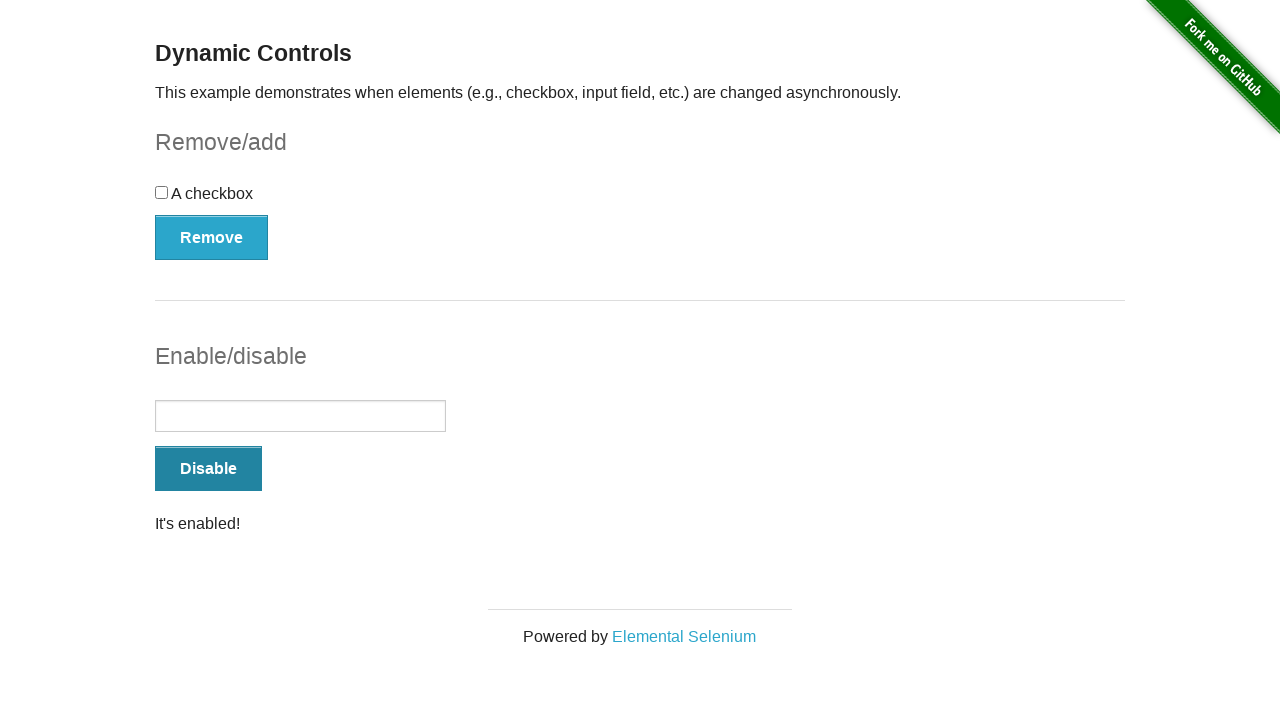

Verified textbox is now enabled
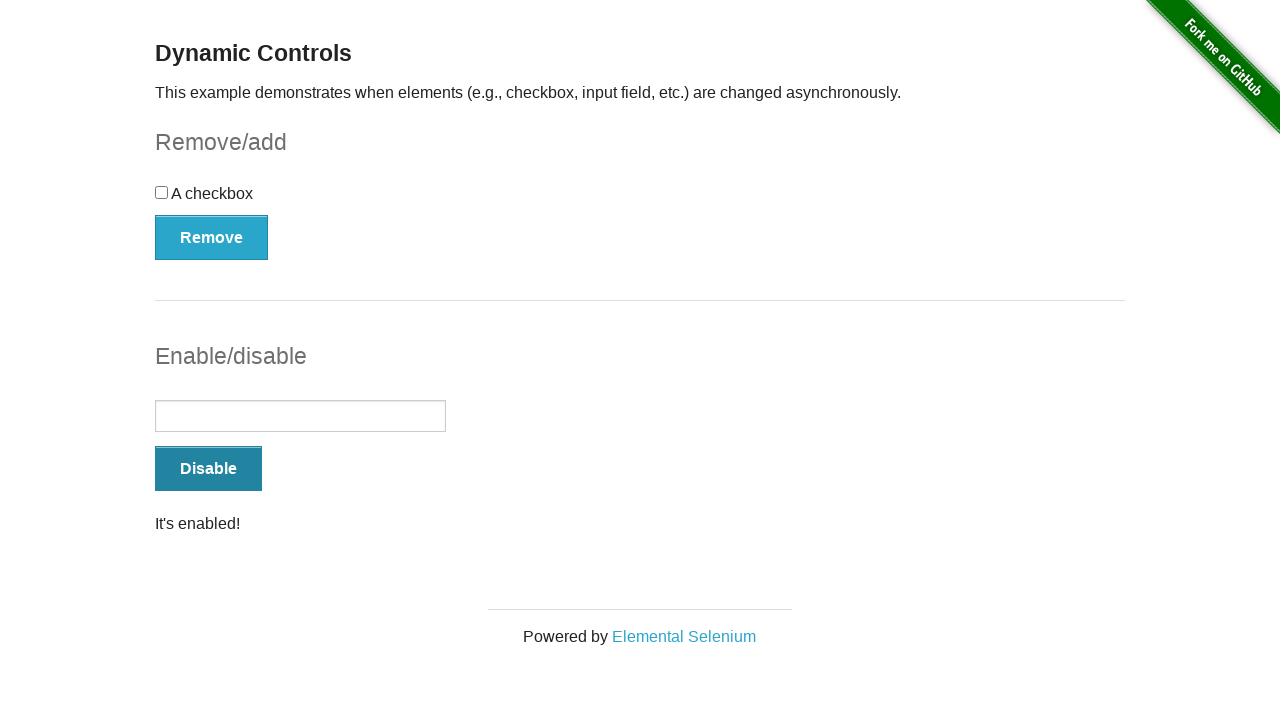

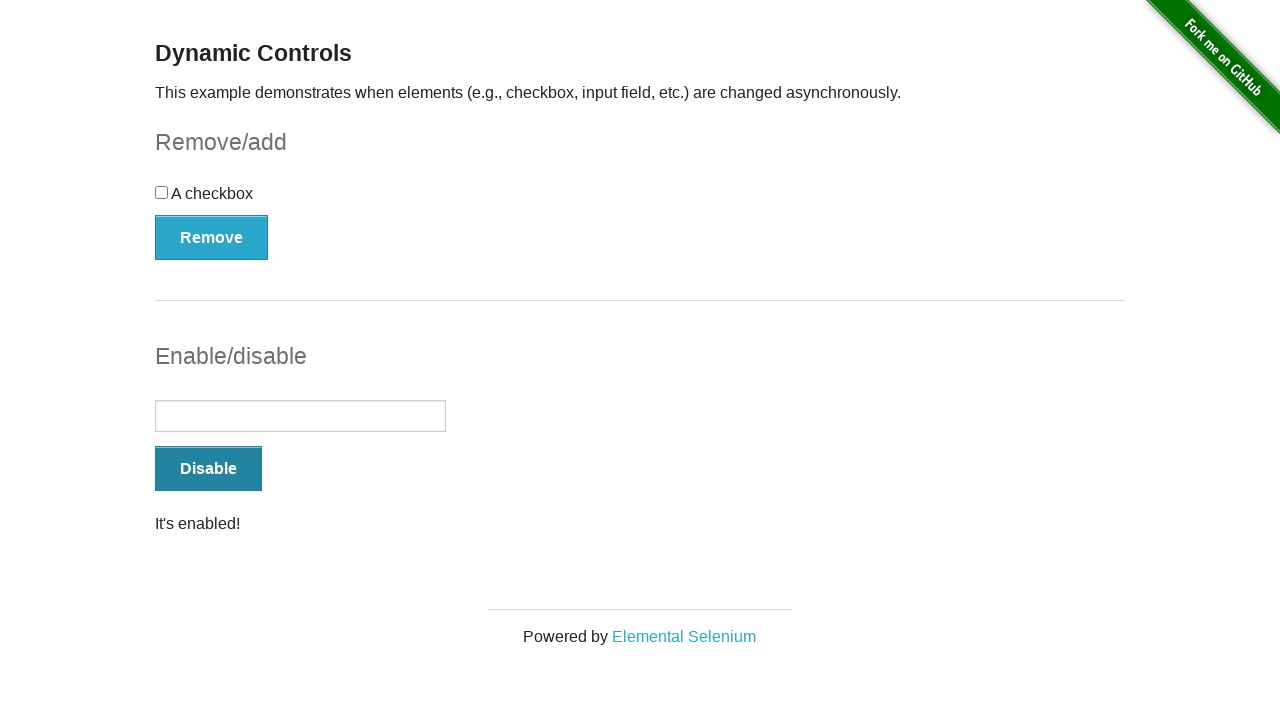